Tests various form elements including text input, radio buttons, checkboxes, dropdown selection, and alert handling on a Selenium practice site

Starting URL: https://artoftesting.com/samplesiteforselenium

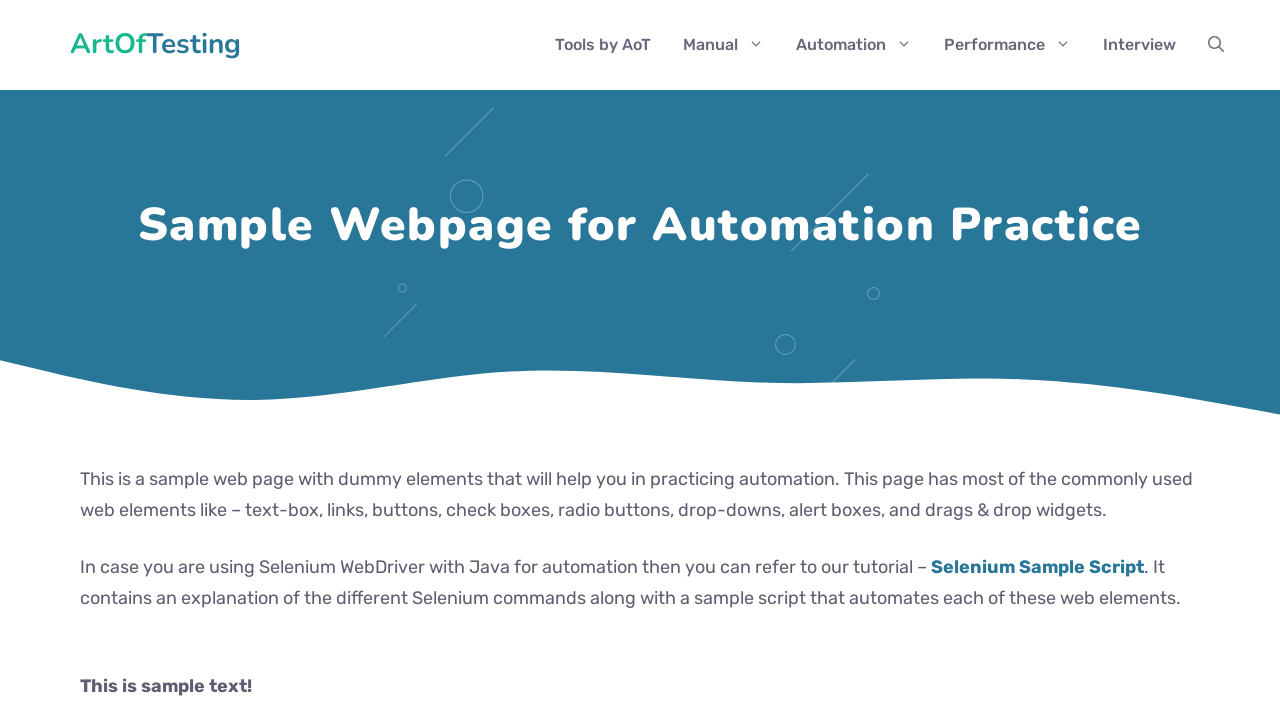

Navigated to Selenium practice site
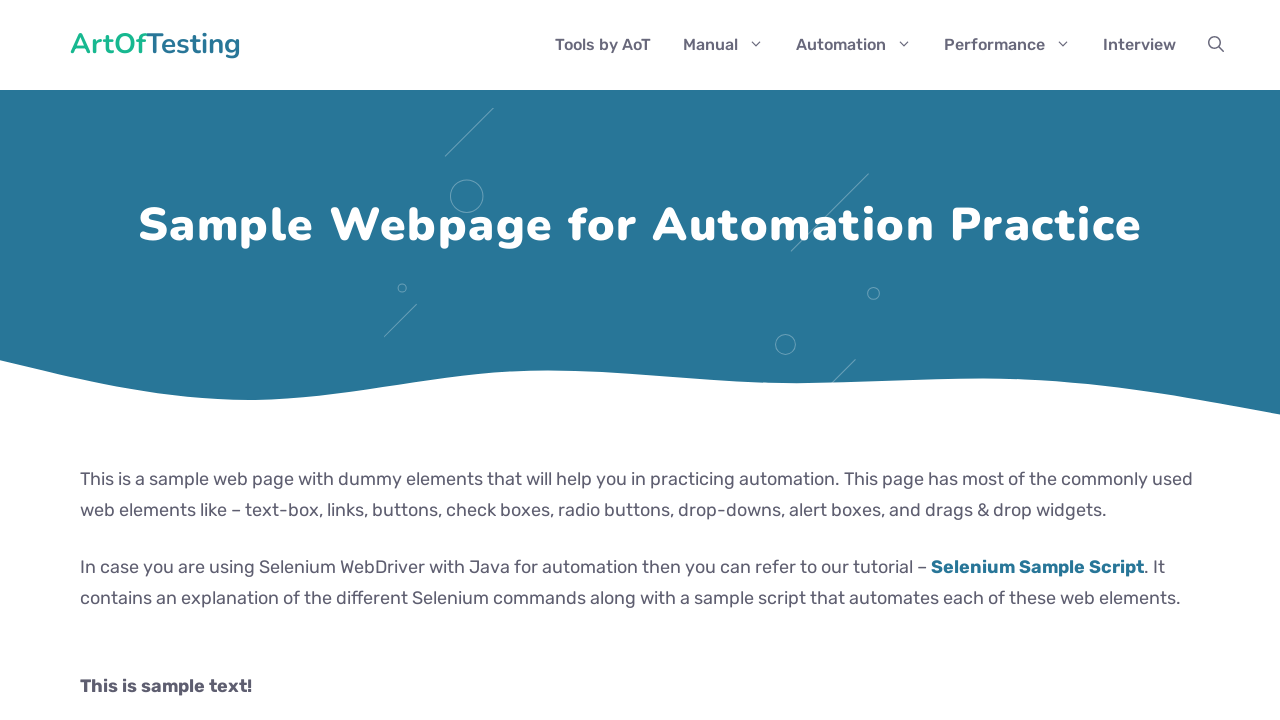

Filled name field with 'George' on #fname
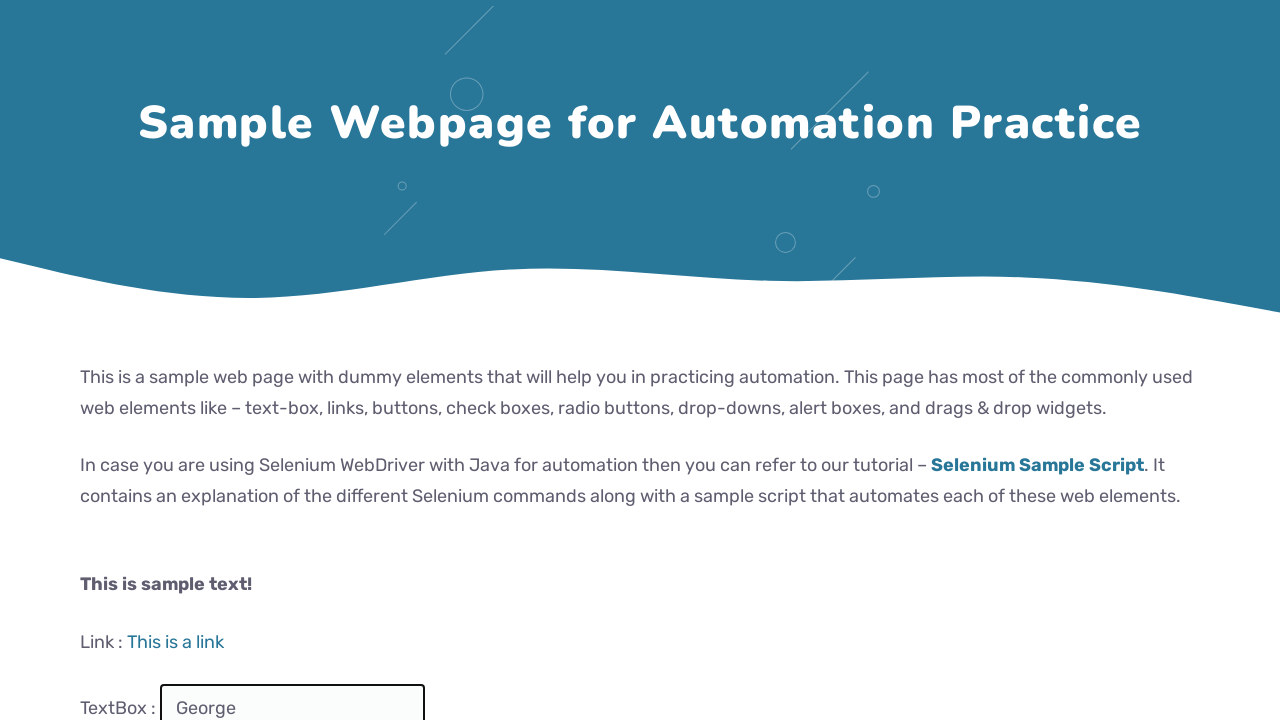

Clicked submit button at (202, 360) on #idOfButton
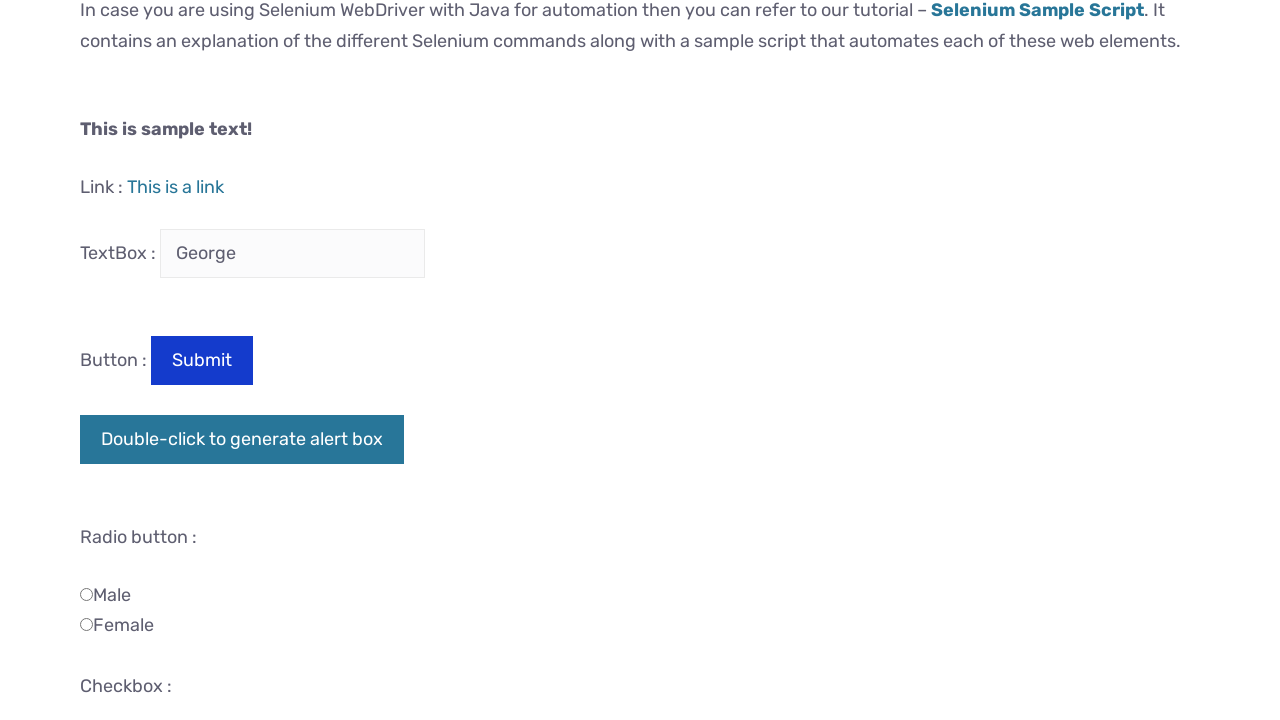

Selected Male radio button at (86, 594) on xpath=//input[@name='gender'][1]
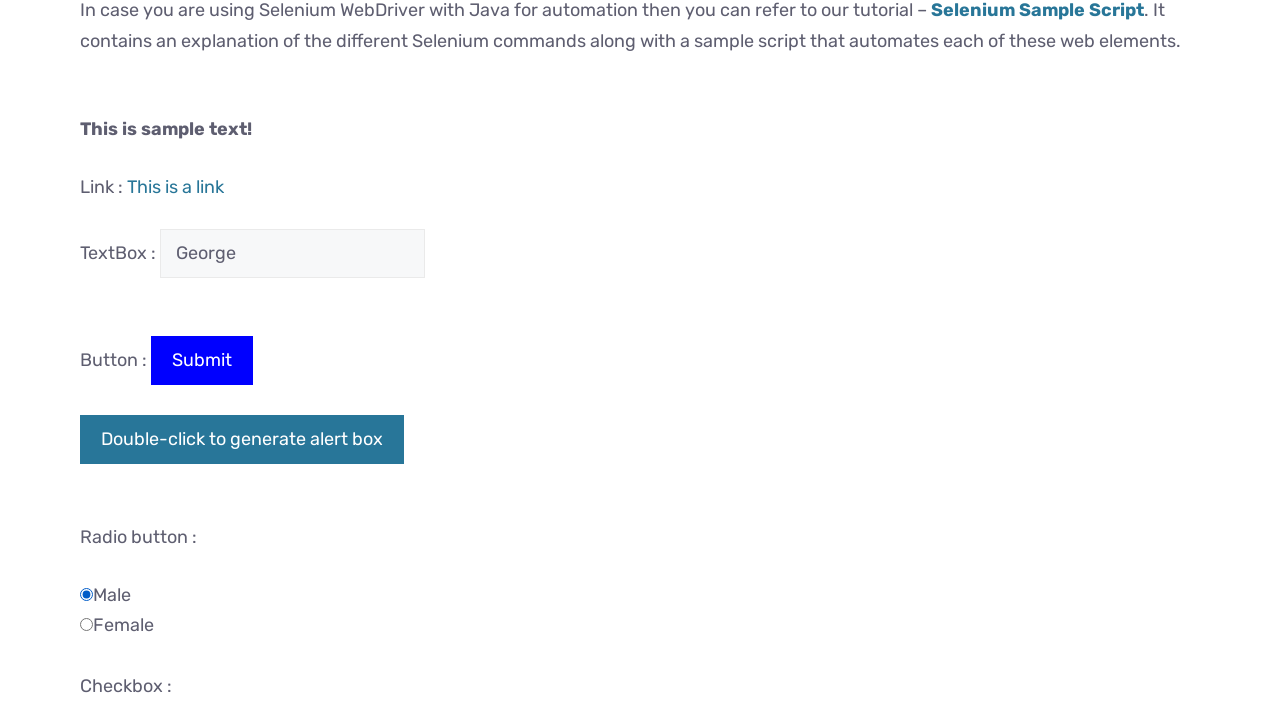

Selected Automation Testing checkbox at (86, 360) on xpath=//input[@type='checkbox'][1]
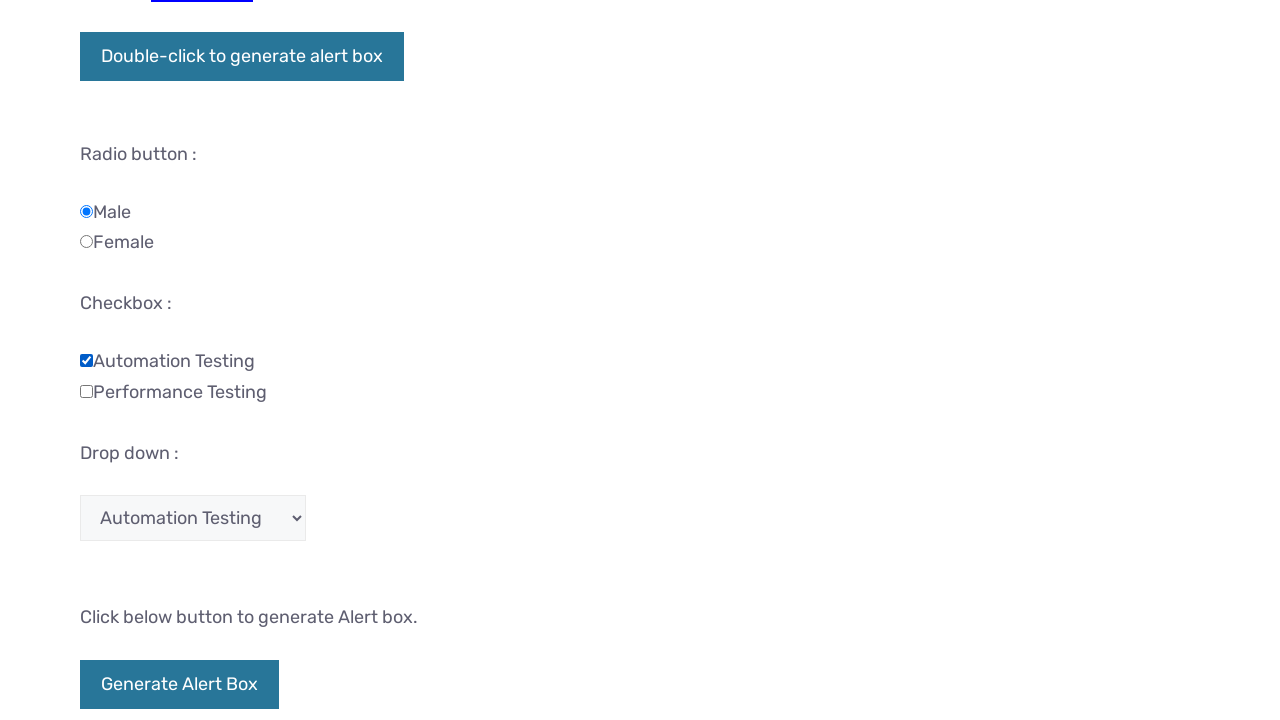

Selected Performance Testing checkbox at (86, 391) on xpath=//input[@type='checkbox'][2]
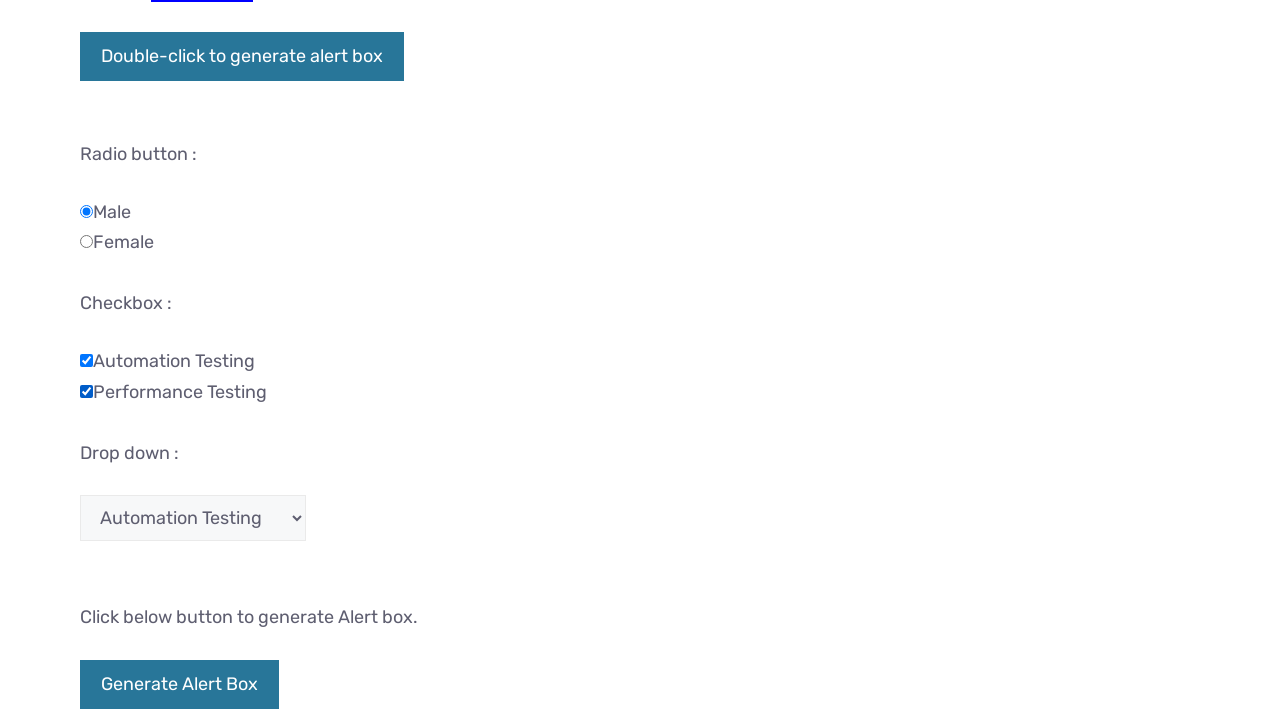

Selected 'Manual Testing' from dropdown on #testingDropdown
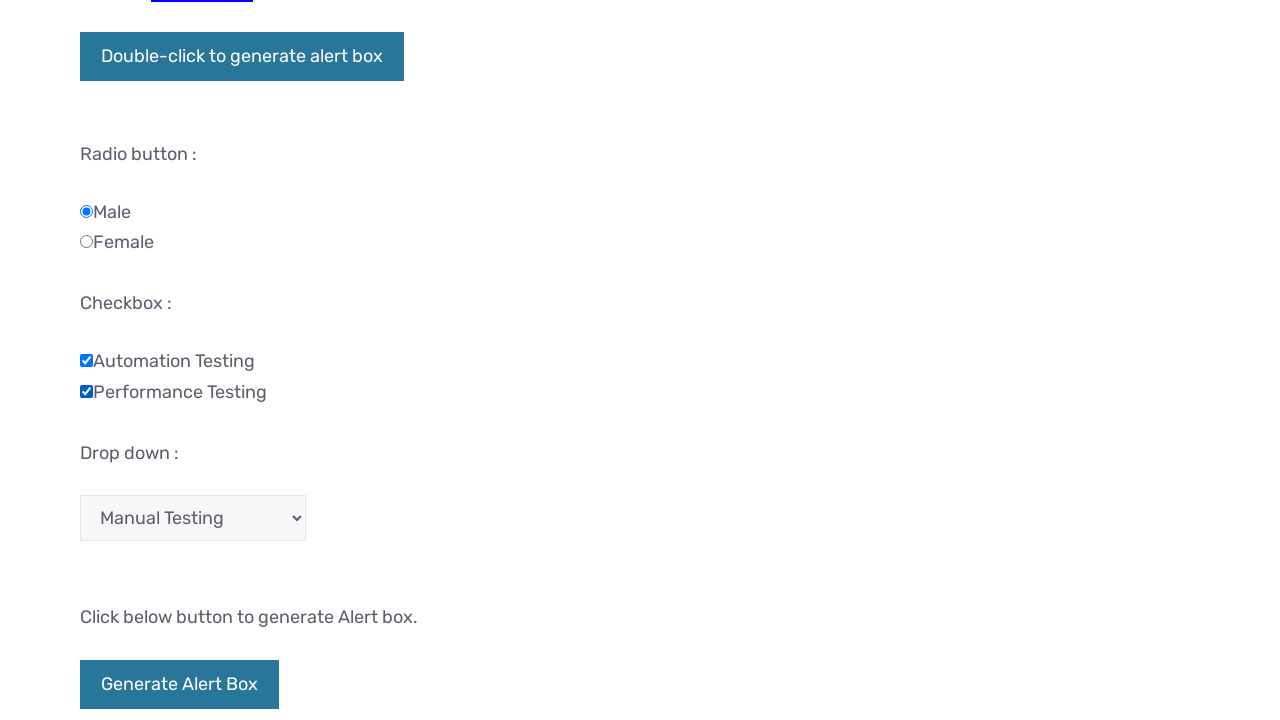

Clicked button to generate alert box at (180, 685) on xpath=//button[@onclick='generateAlertBox()']
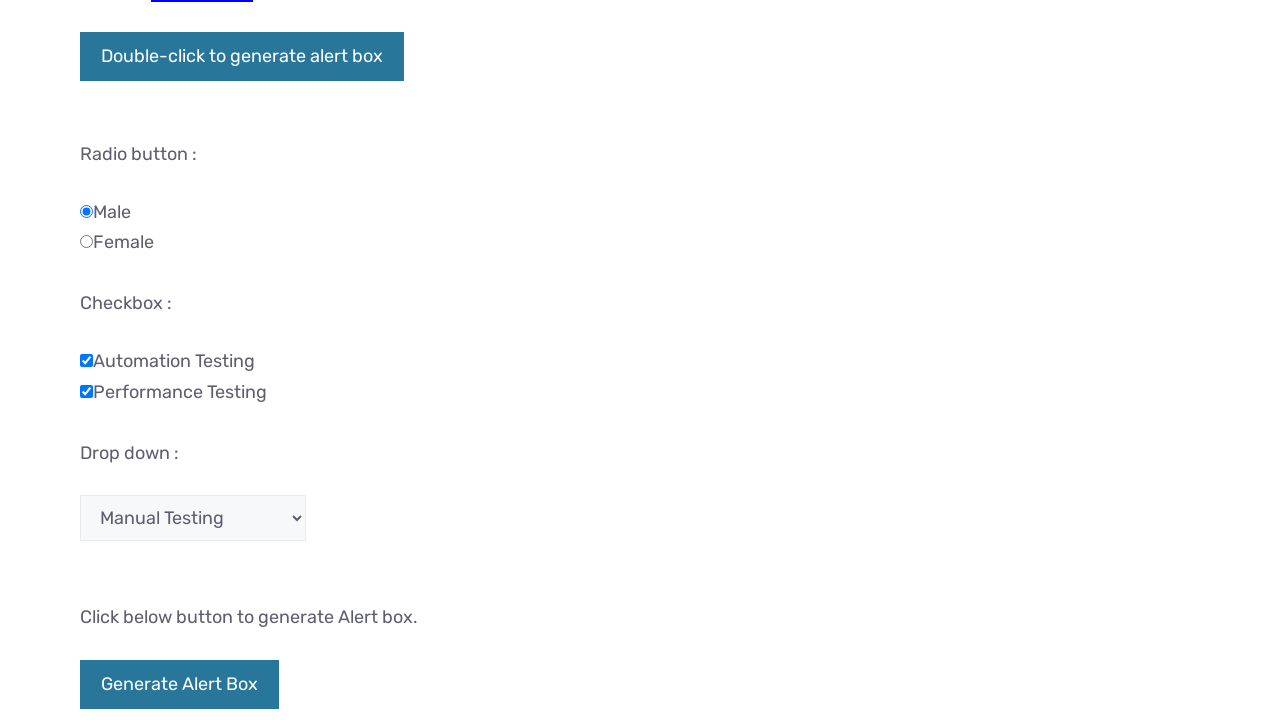

Accepted alert dialog
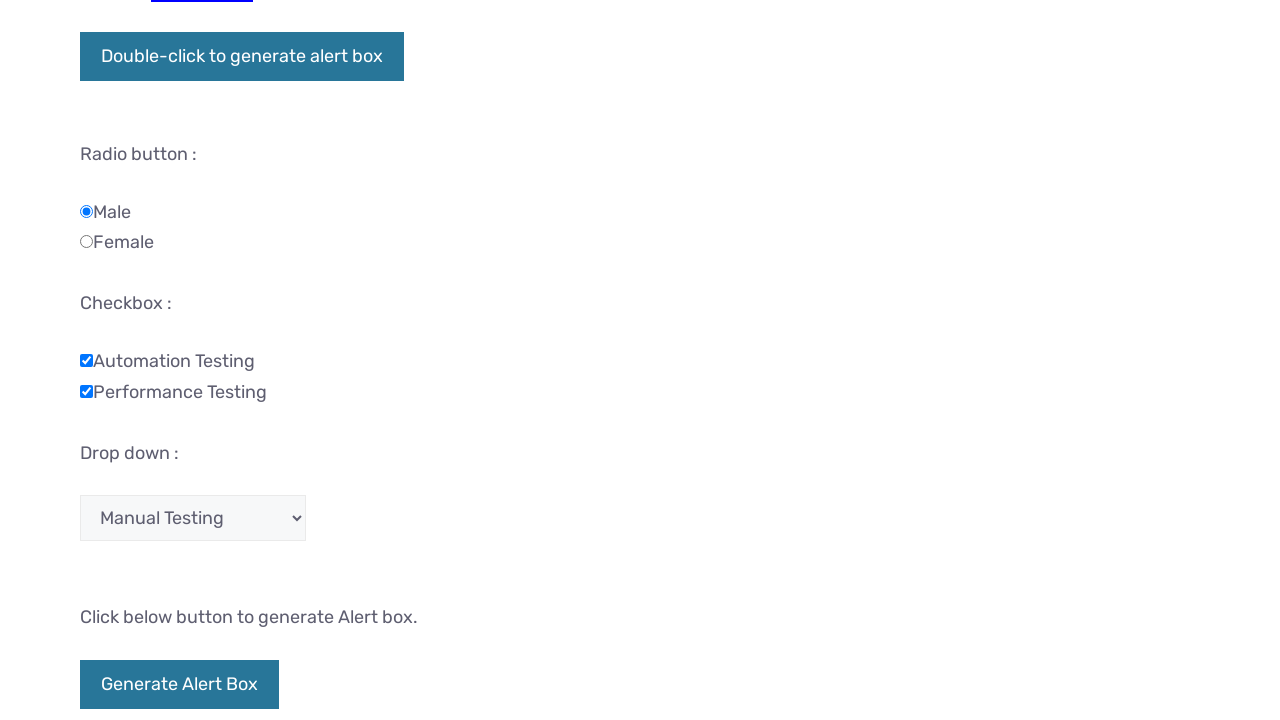

Clicked button to generate confirm box at (192, 360) on xpath=//button[@onclick='generateConfirmBox()']
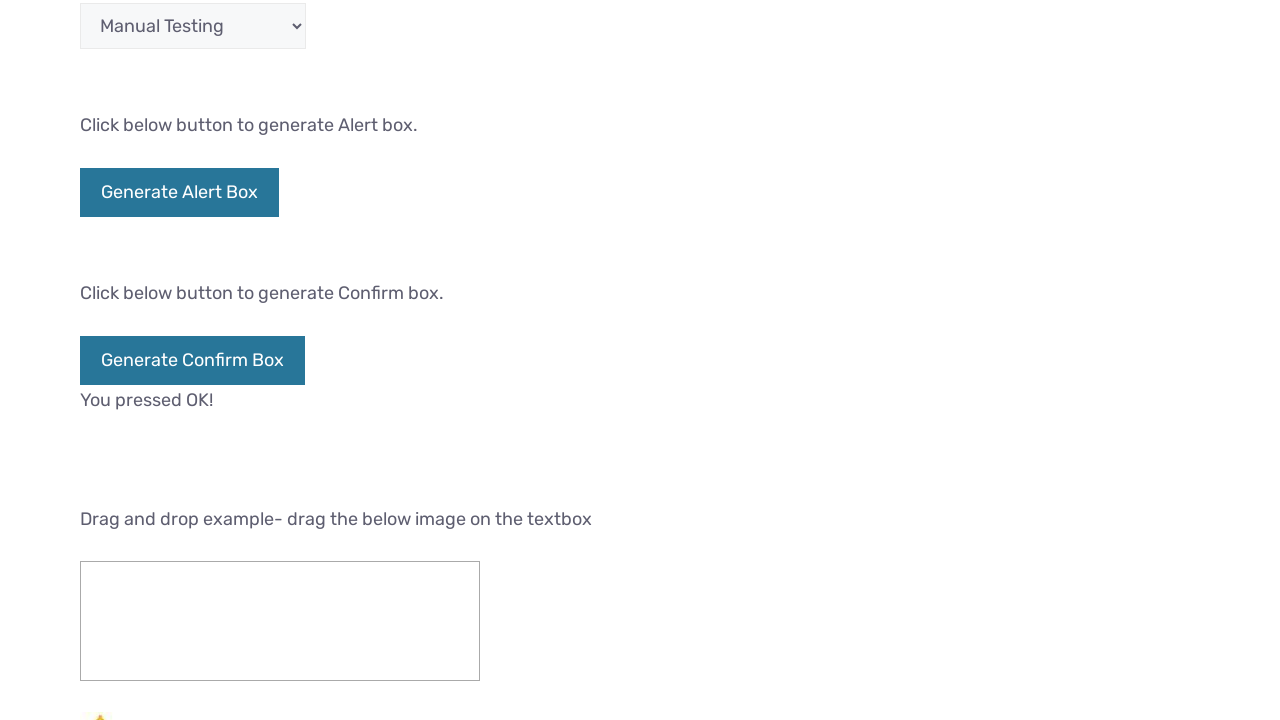

Confirmation message element loaded
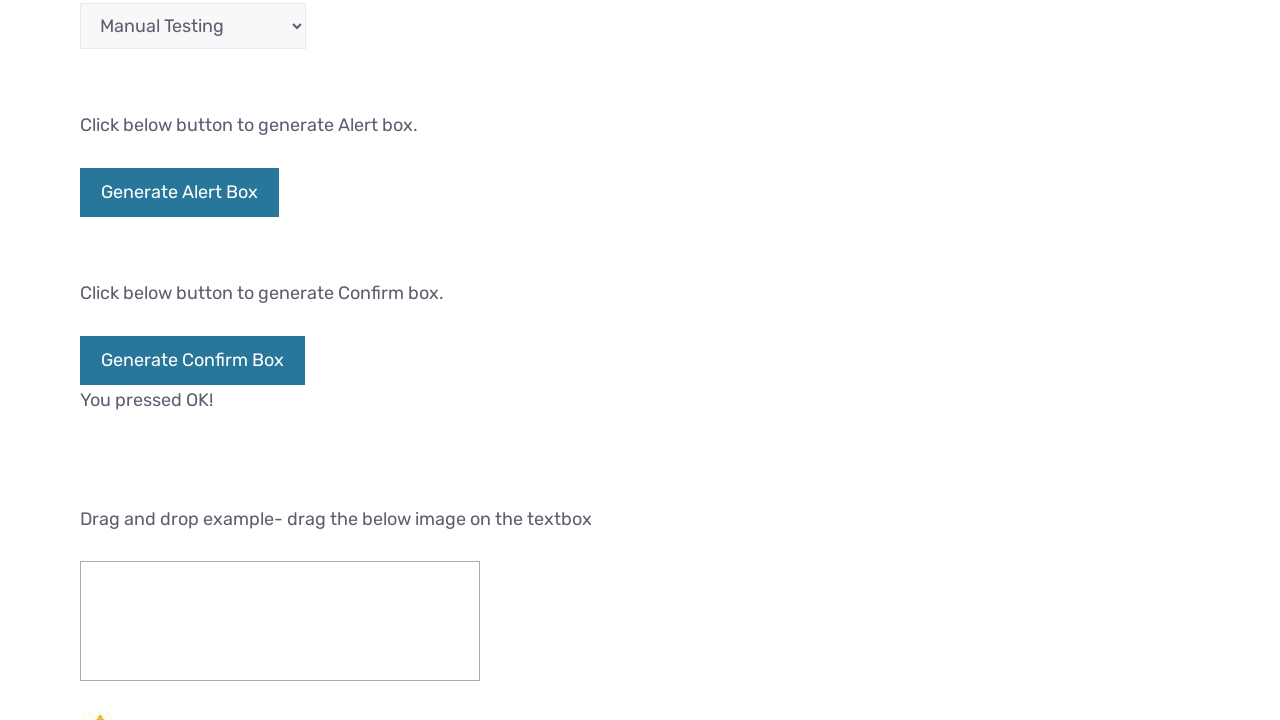

Verified confirmation message: 'You pressed OK!'
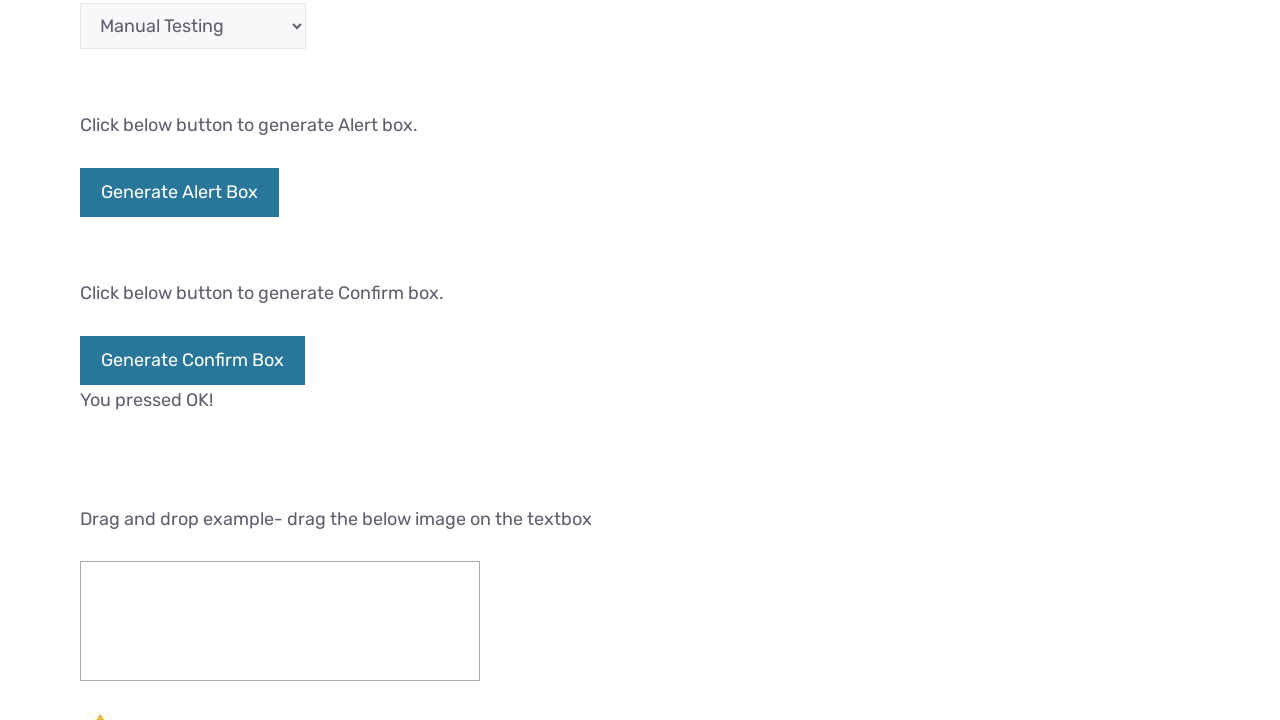

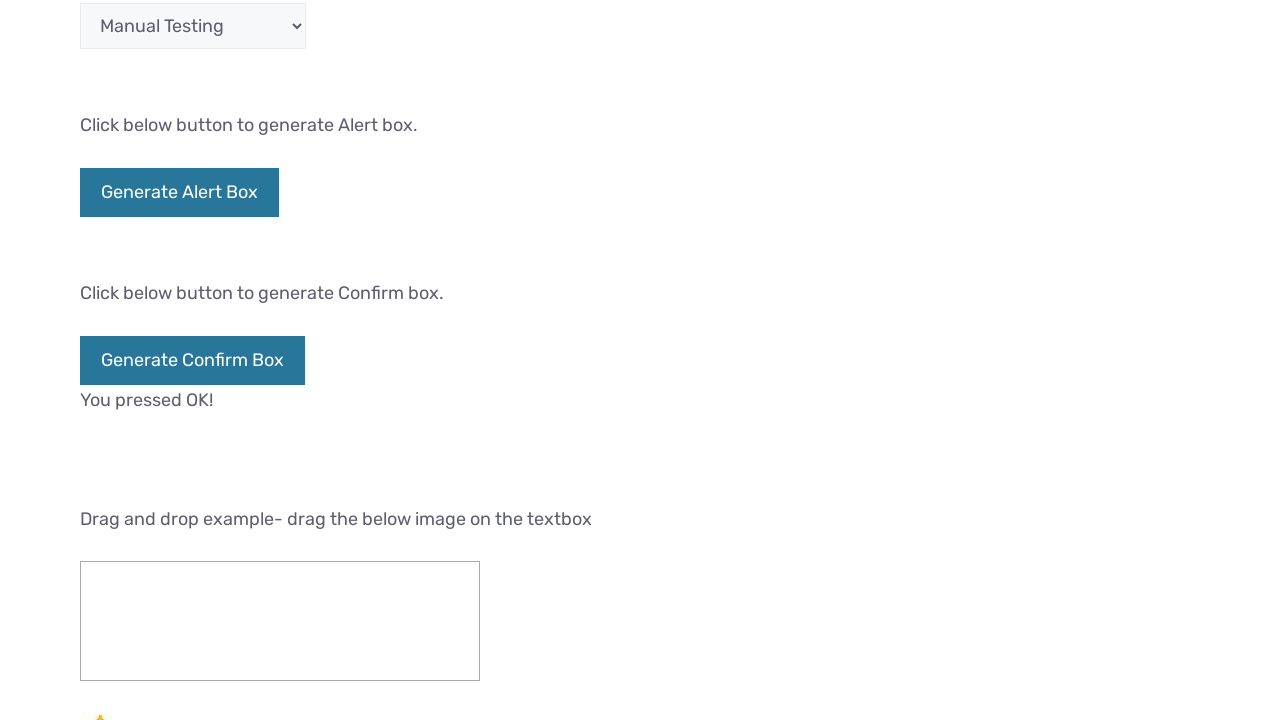